Tests handling of multiple browser windows by clicking a "Multi Window" button, iterating through all opened windows, checking content on each, and closing non-parent windows.

Starting URL: https://qavbox.github.io/demo/links/

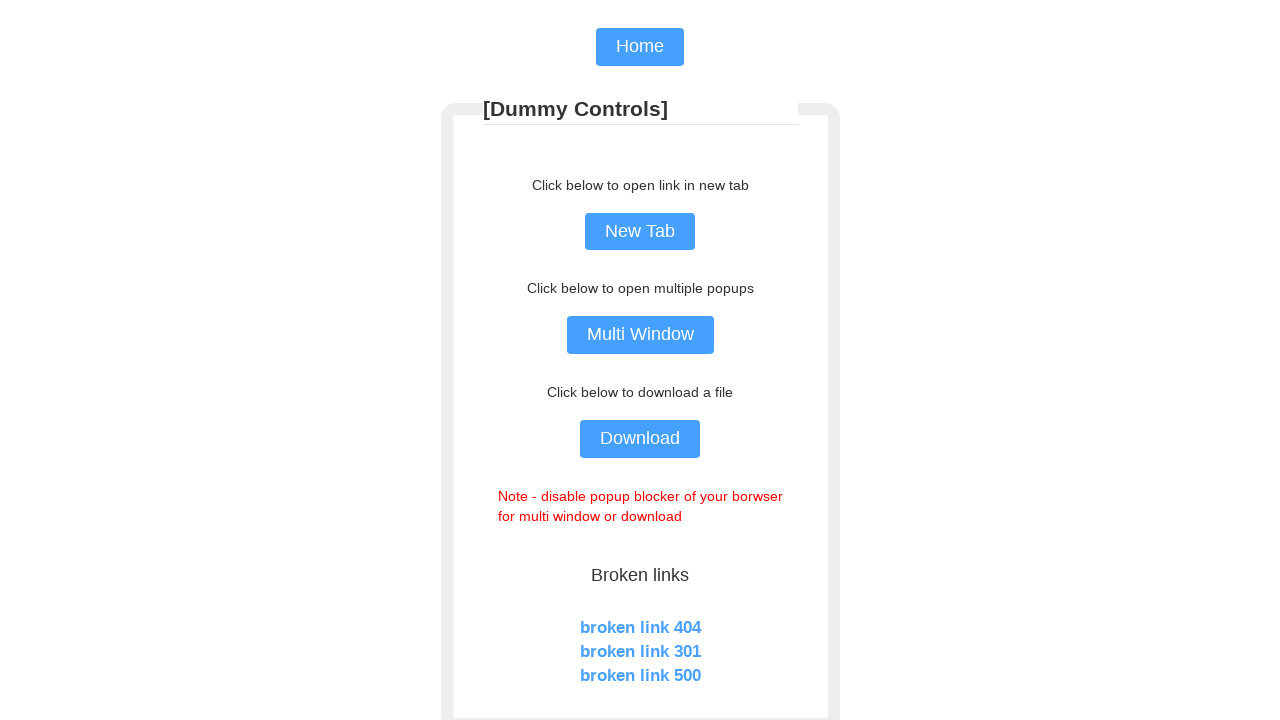

Clicked 'Multi Window' button to open new windows at (640, 335) on input[value='Multi Window']
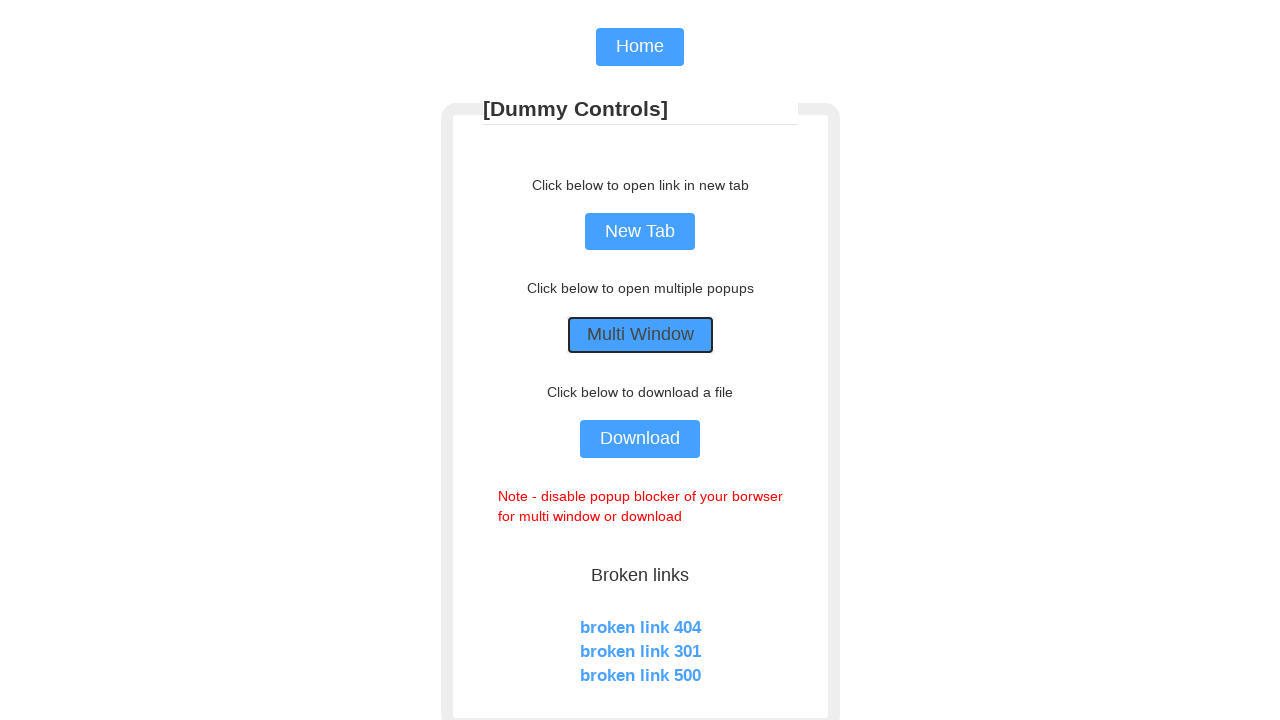

Waited for all windows to open
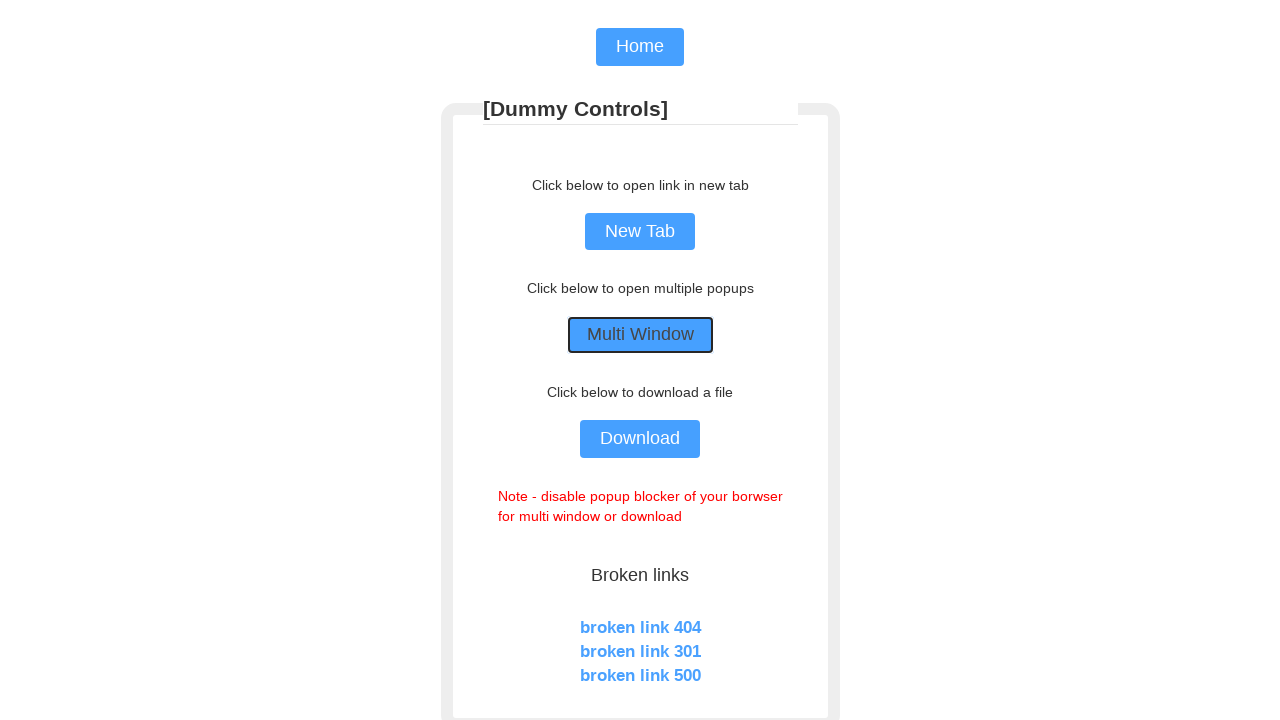

Retrieved all 3 pages from context
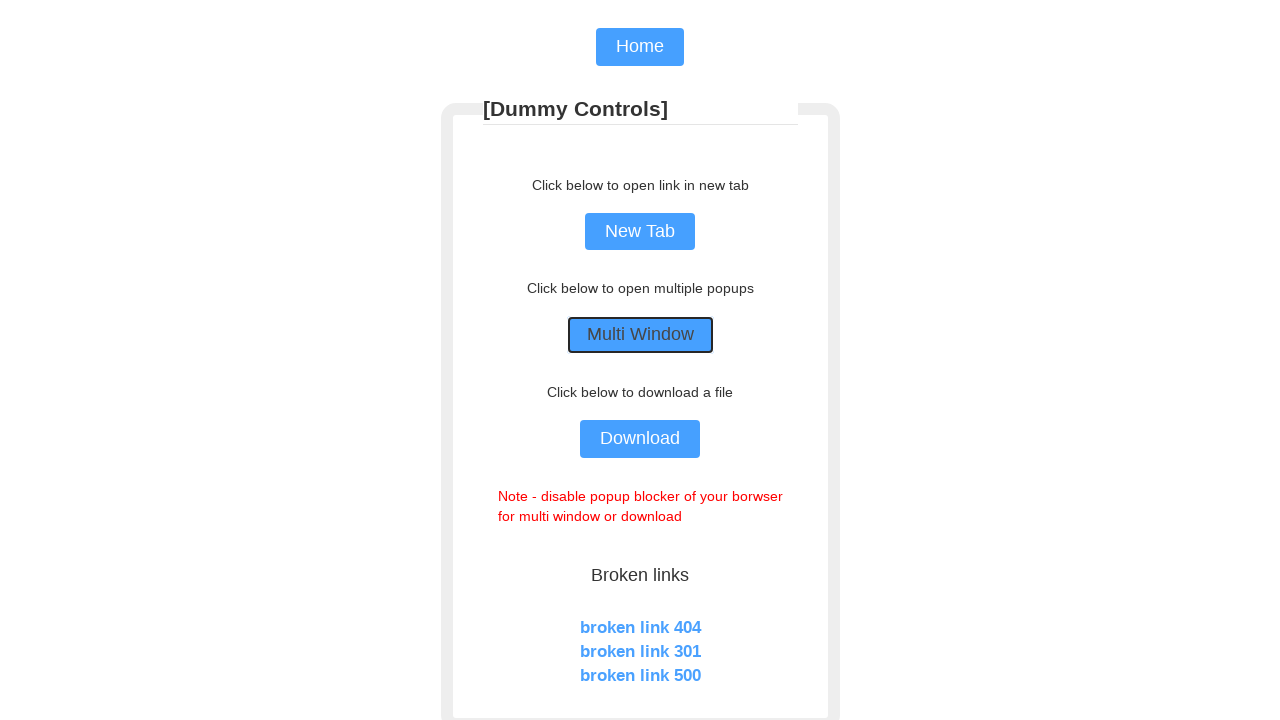

Brought new window to front
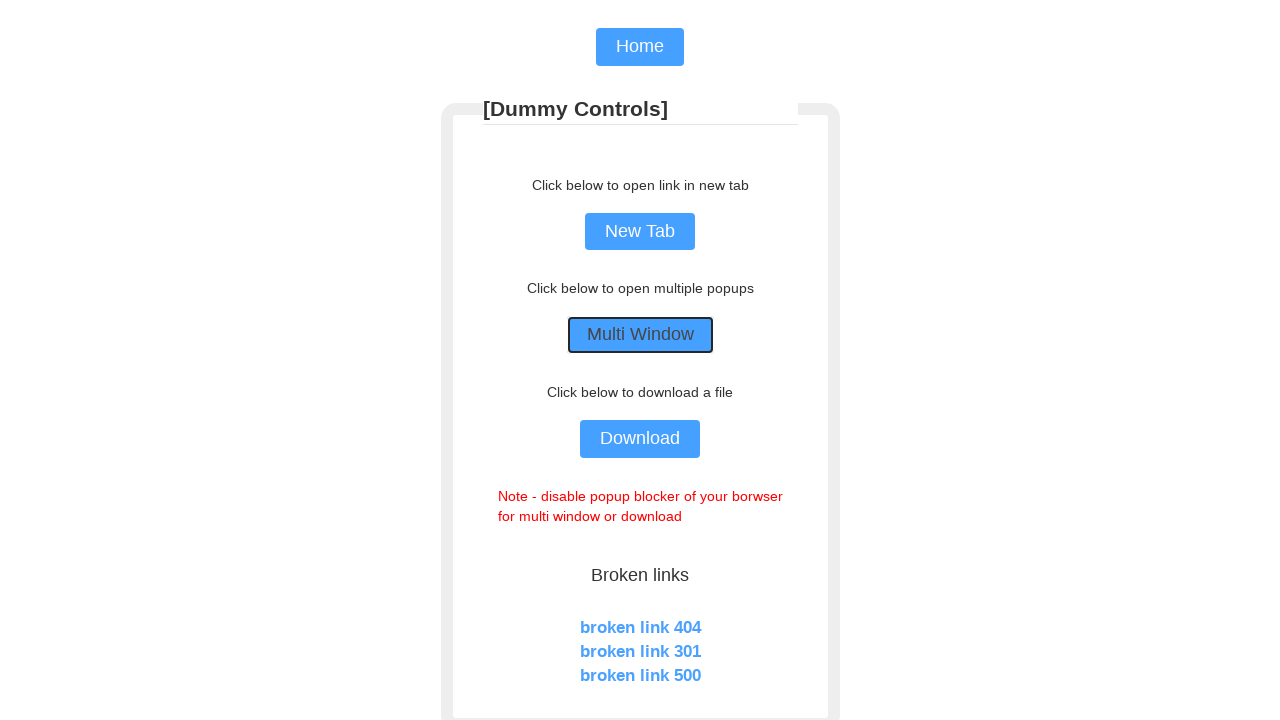

Waited for new window to load
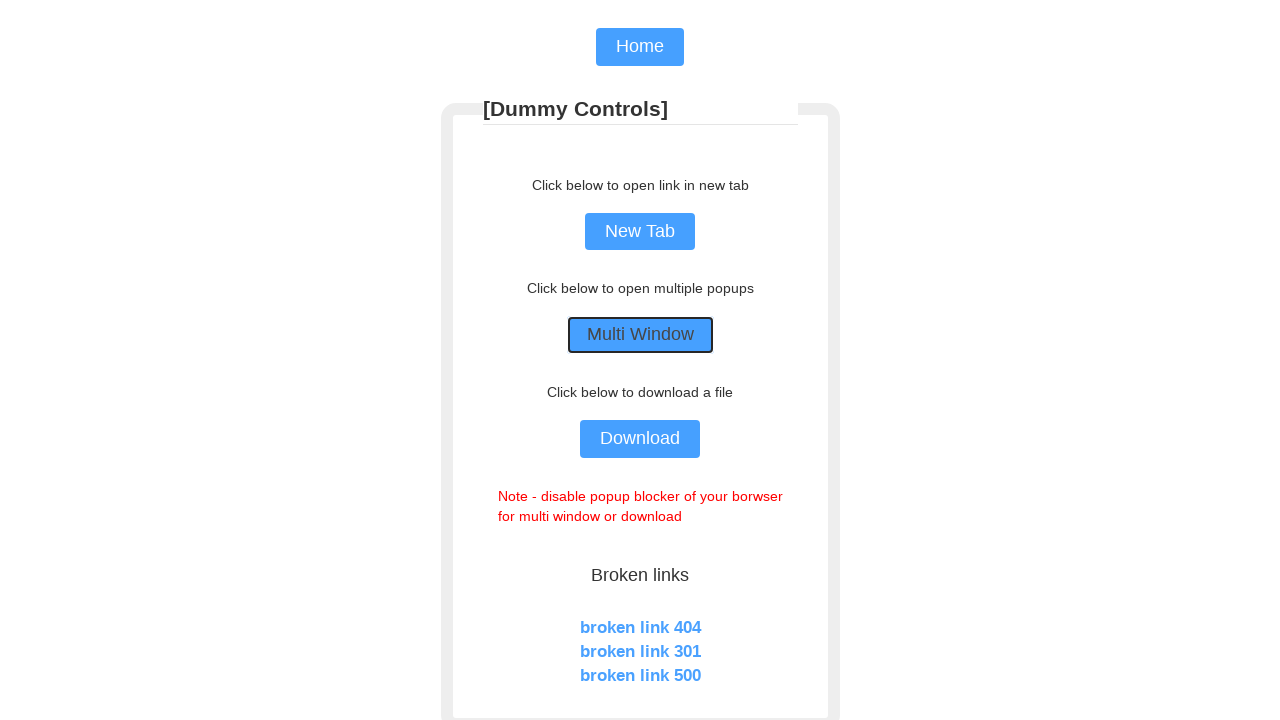

Found QAVBOX window with title 'QAVBOX Demo' and waited for menu items
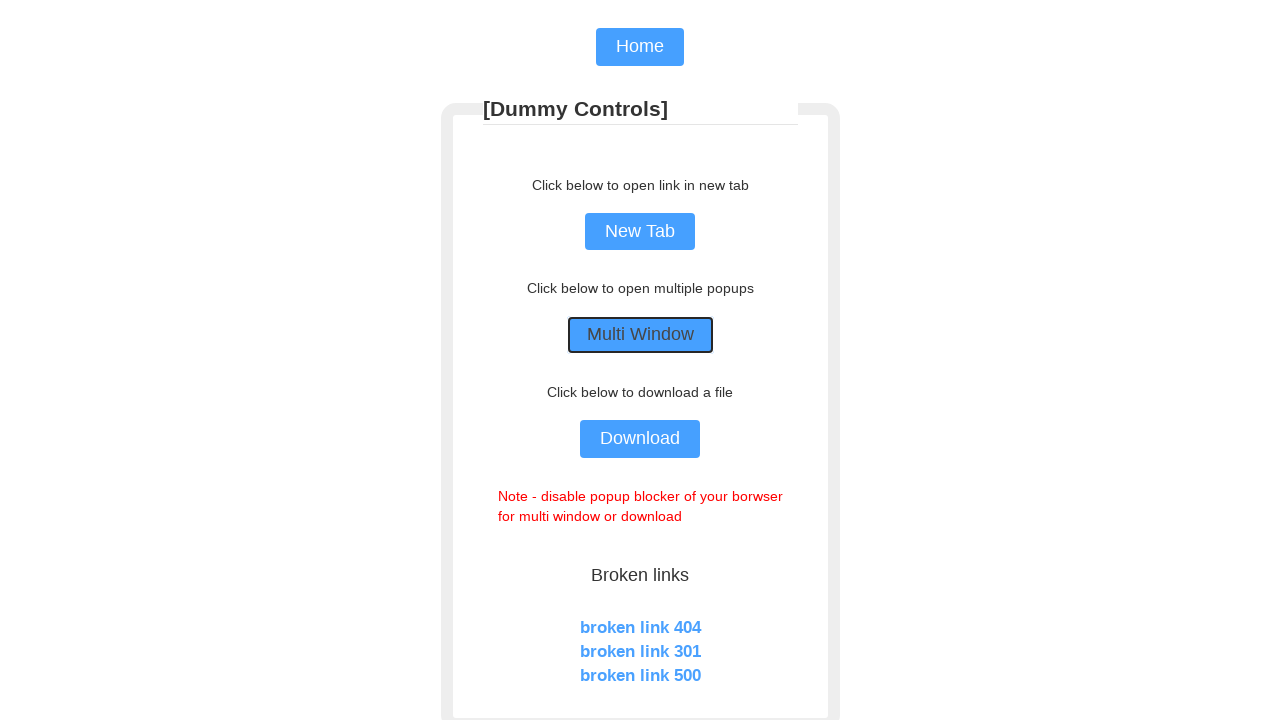

Closed non-parent window
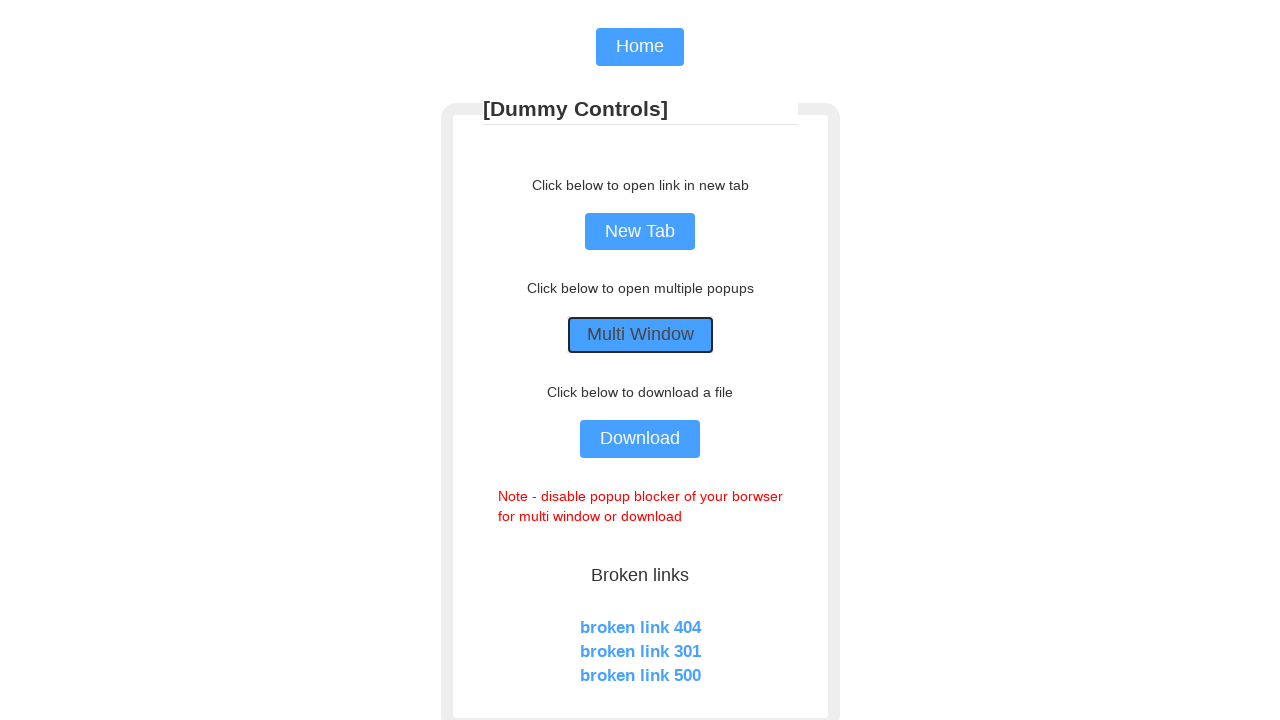

Brought new window to front
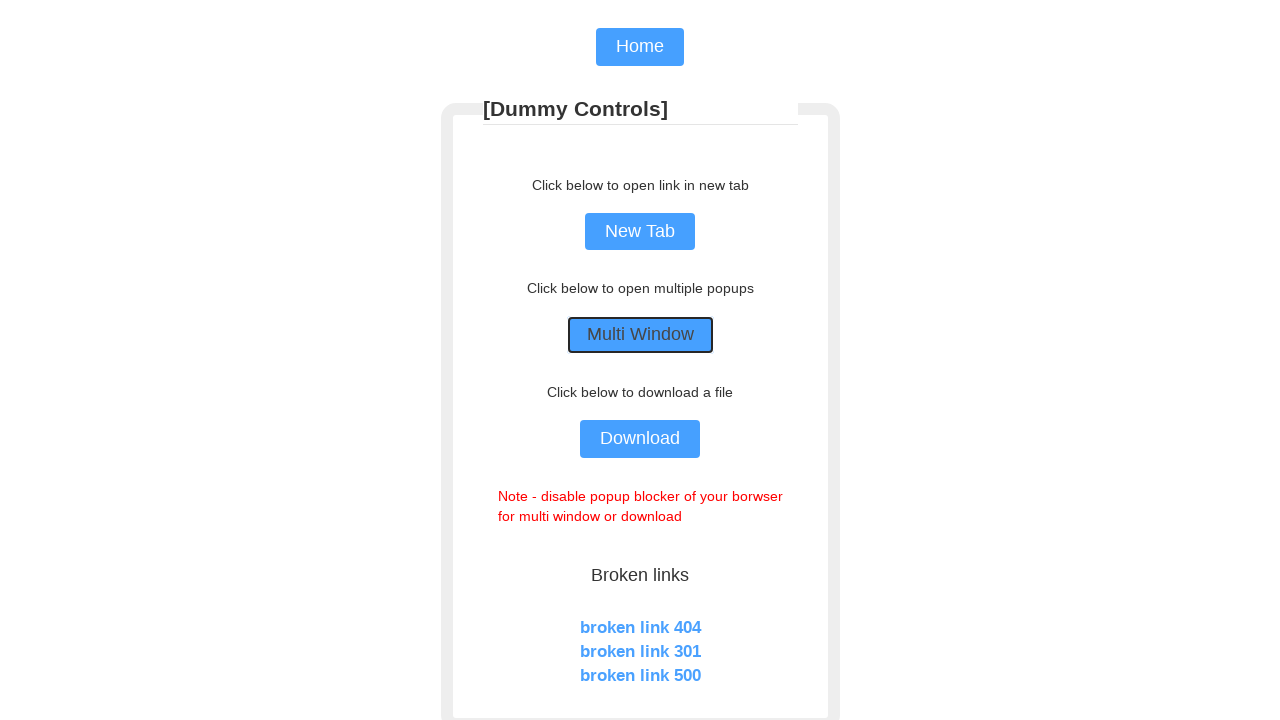

Waited for new window to load
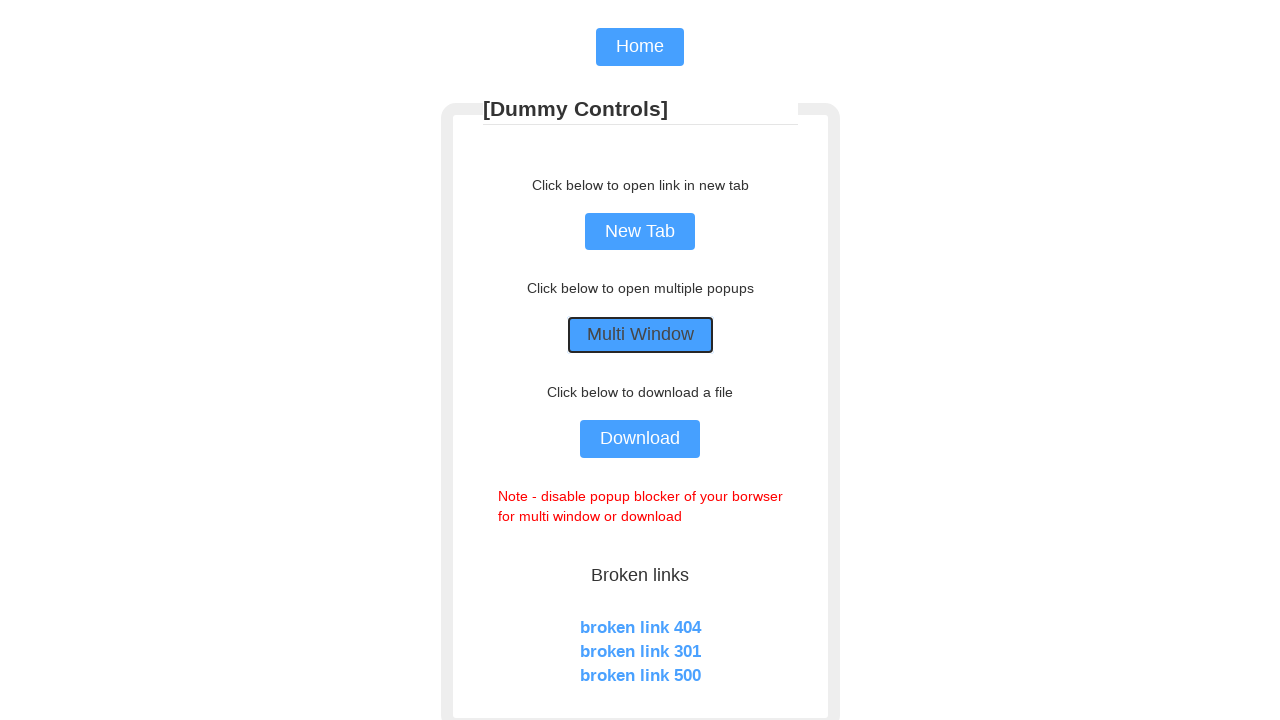

Closed non-parent window
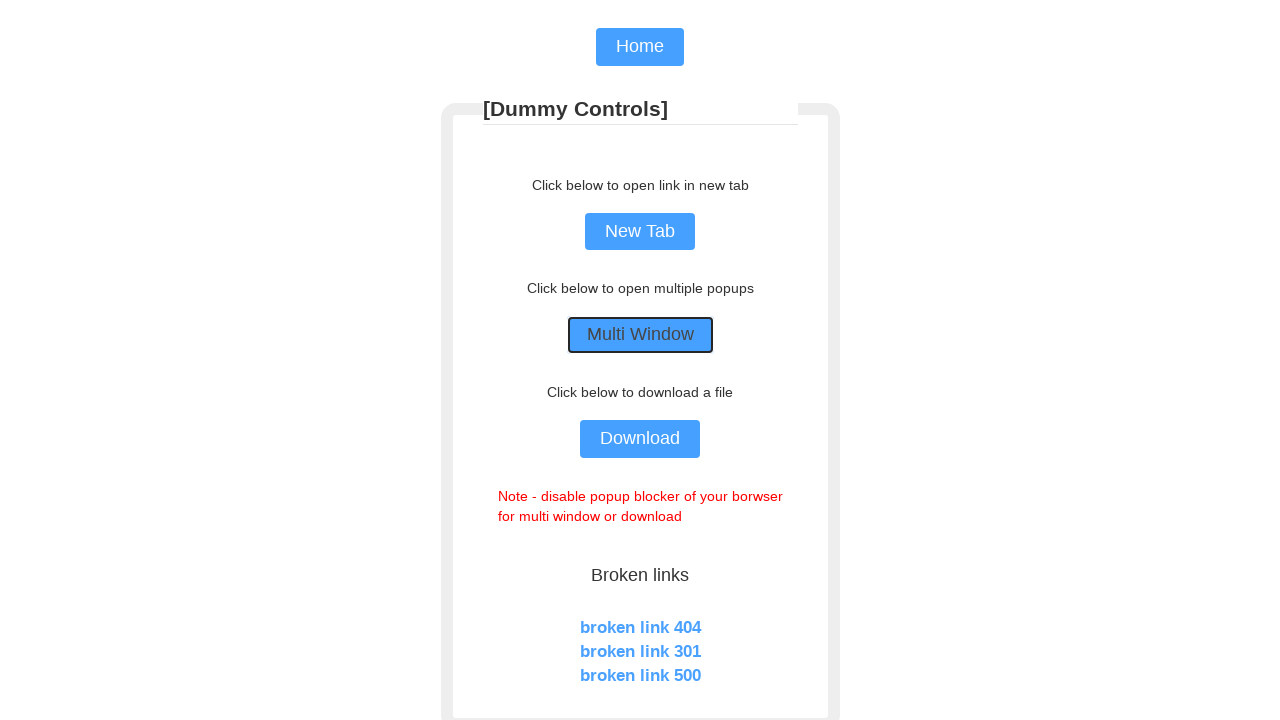

Switched back to parent window
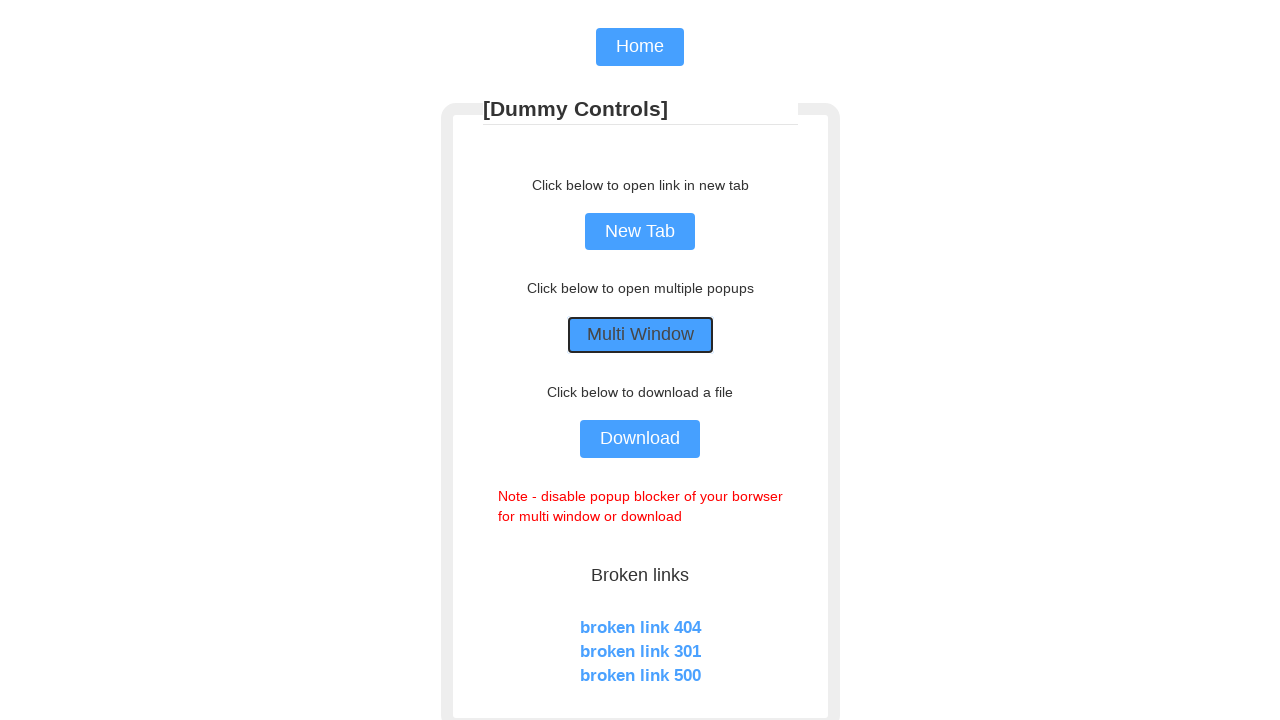

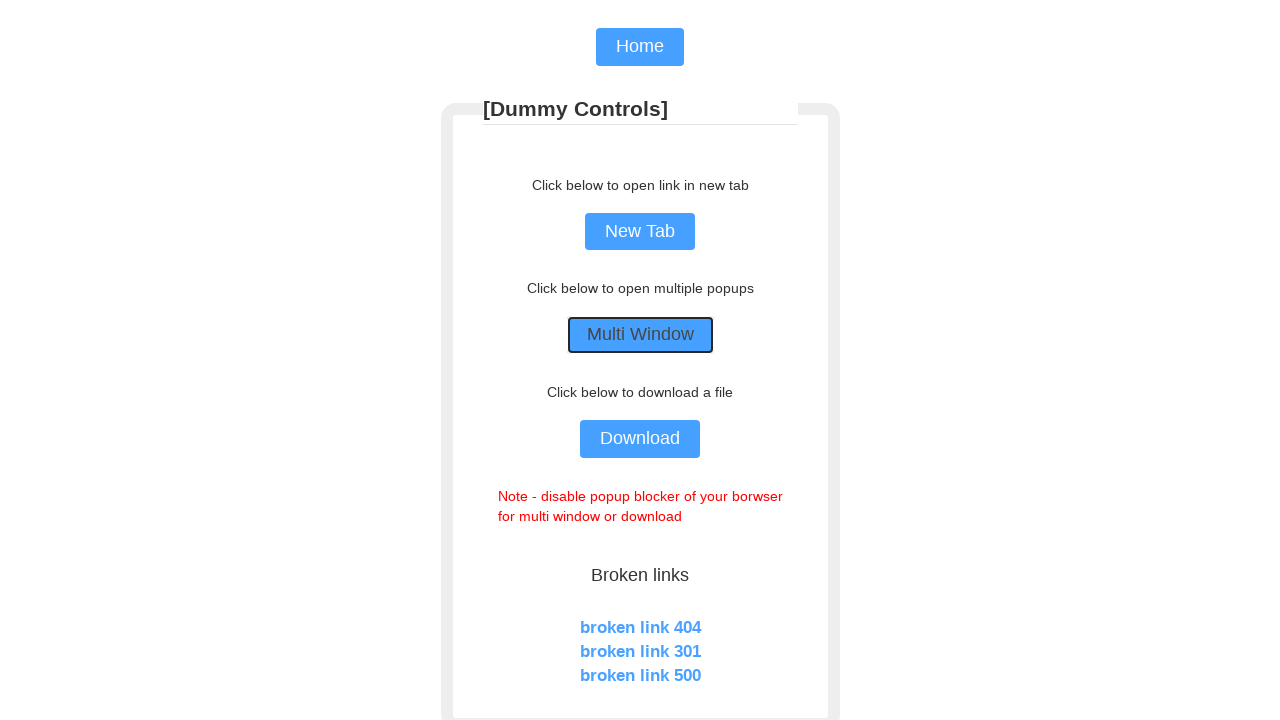